Tests JavaScript alert handling by clicking a button to trigger a simple alert, accepting it, and verifying the result message is displayed.

Starting URL: https://training-support.net/webelements/alerts

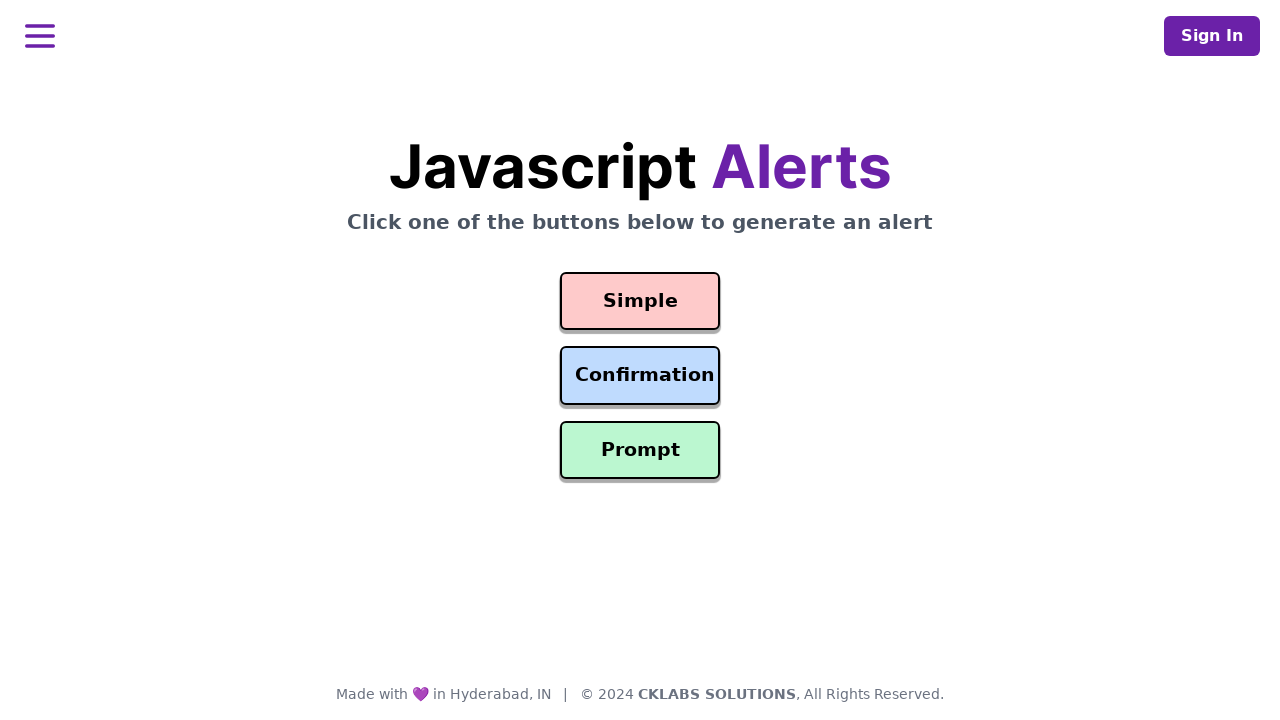

Set up dialog handler to accept alerts
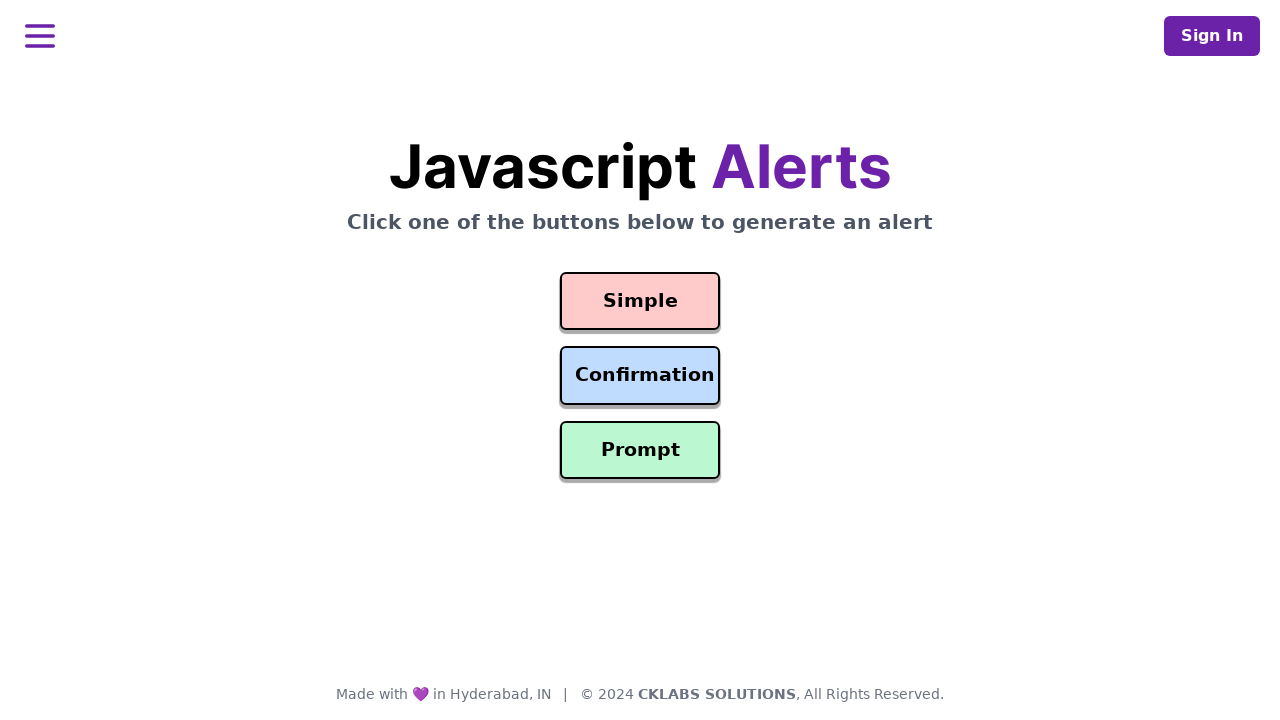

Clicked the simple alert button at (640, 301) on #simple
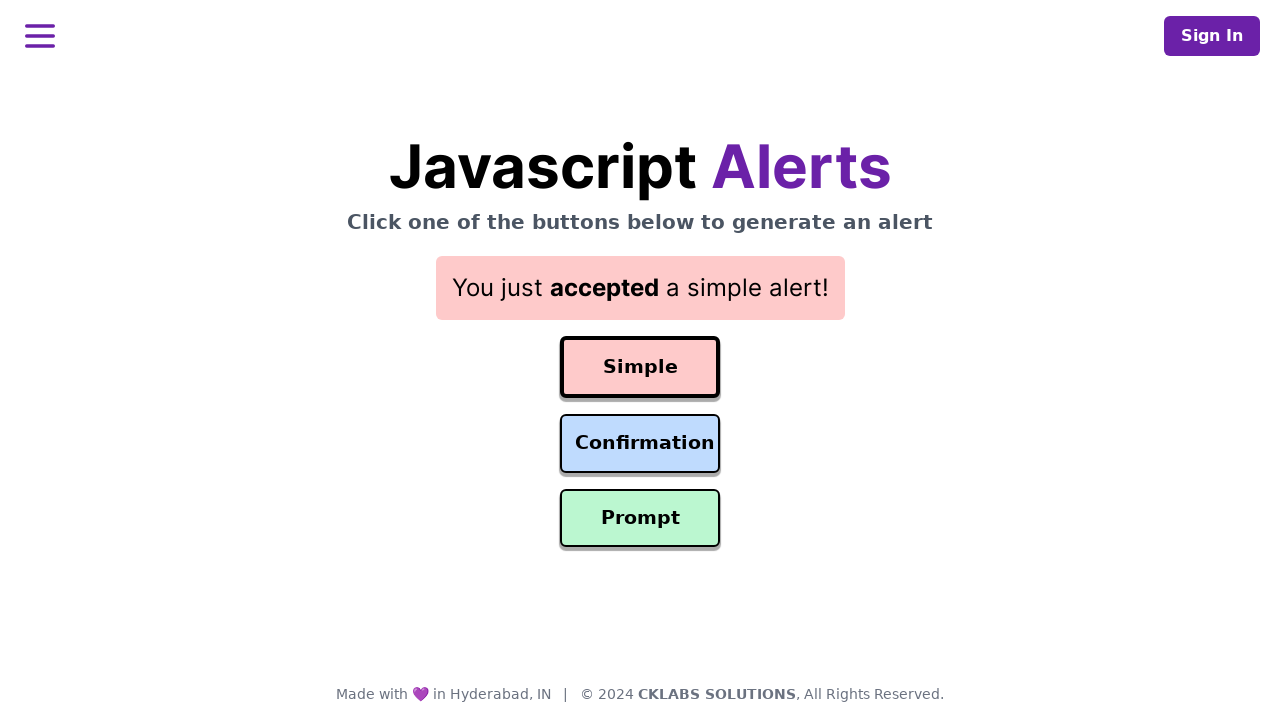

Result message appeared after accepting alert
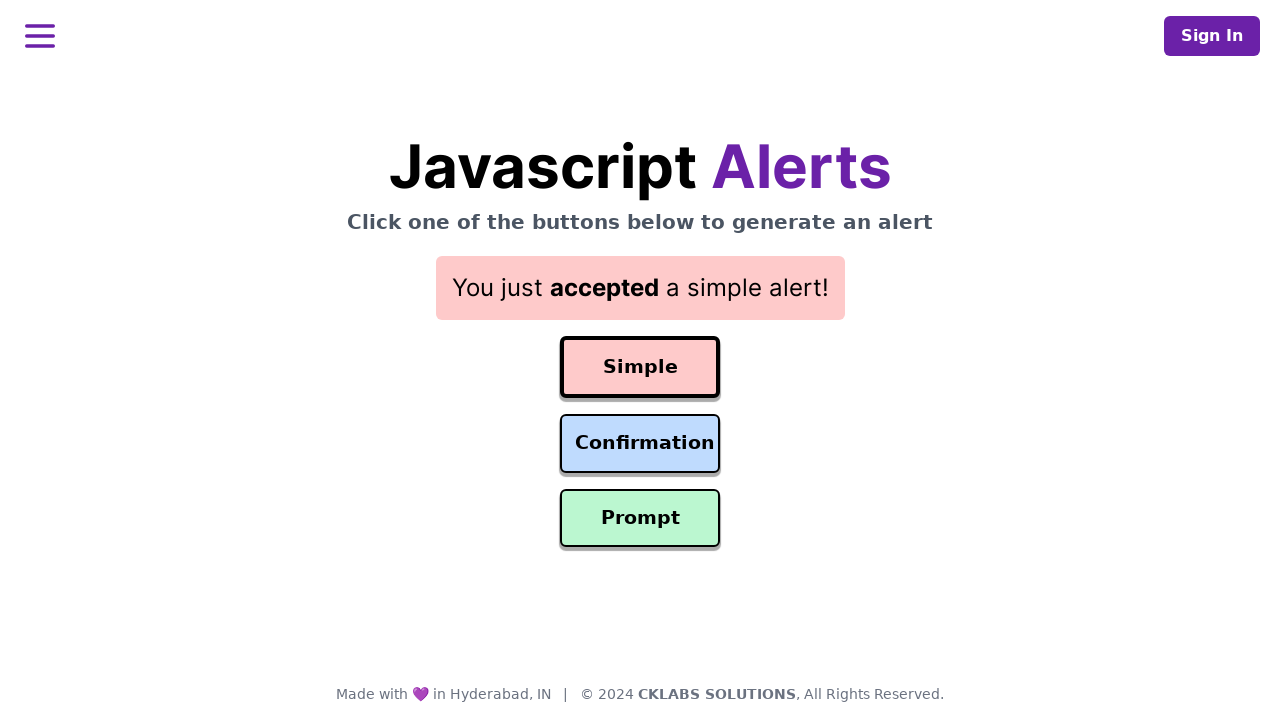

Retrieved result text: You just accepted a simple alert!
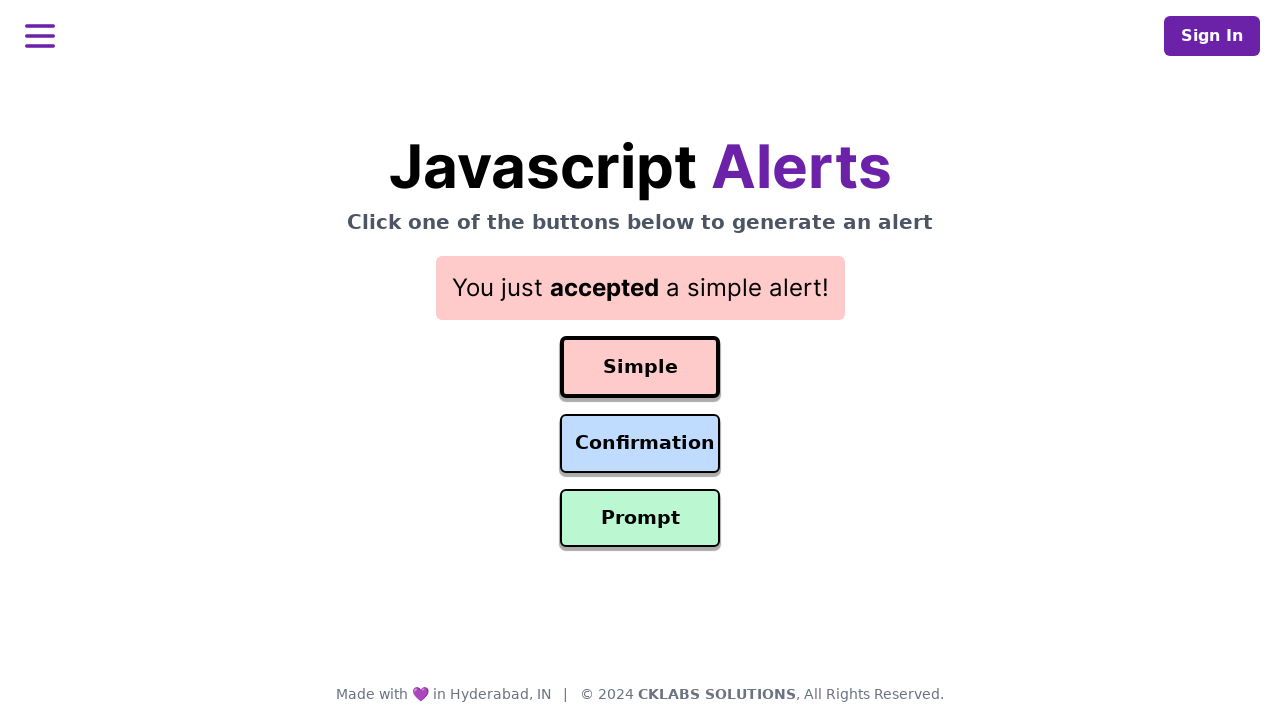

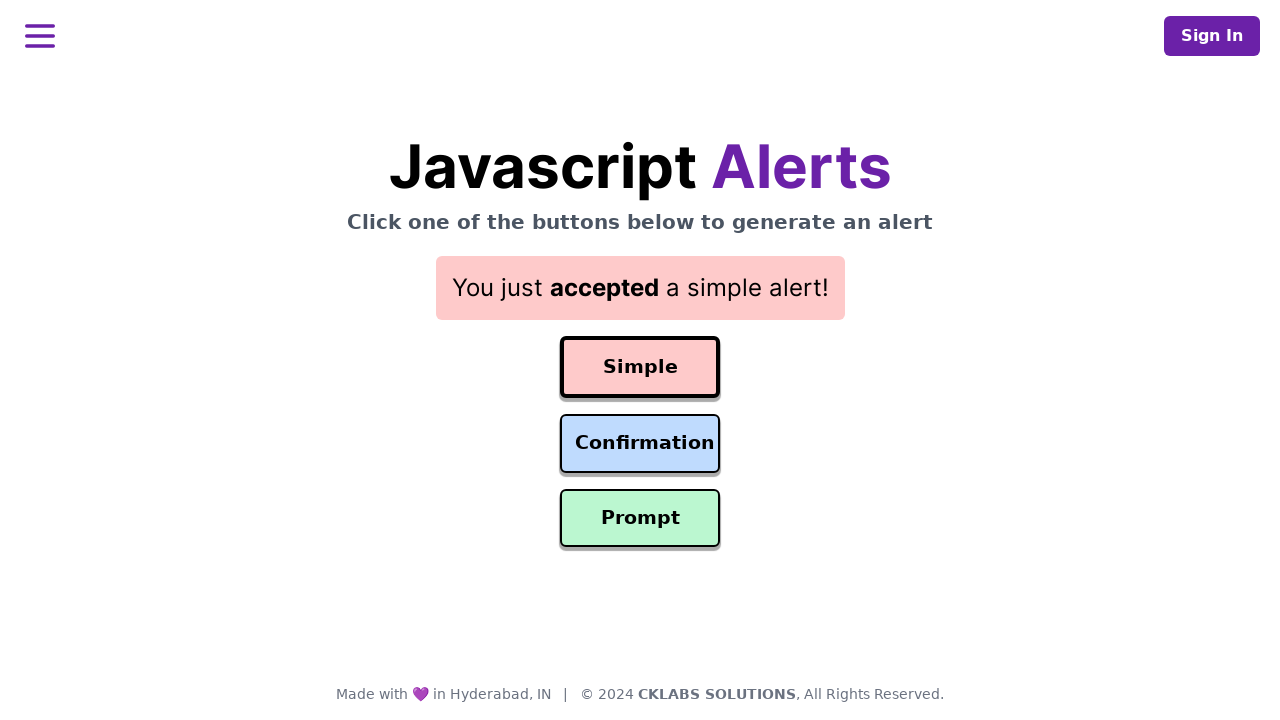